Tests filtering to display all todo items after applying other filters

Starting URL: https://demo.playwright.dev/todomvc

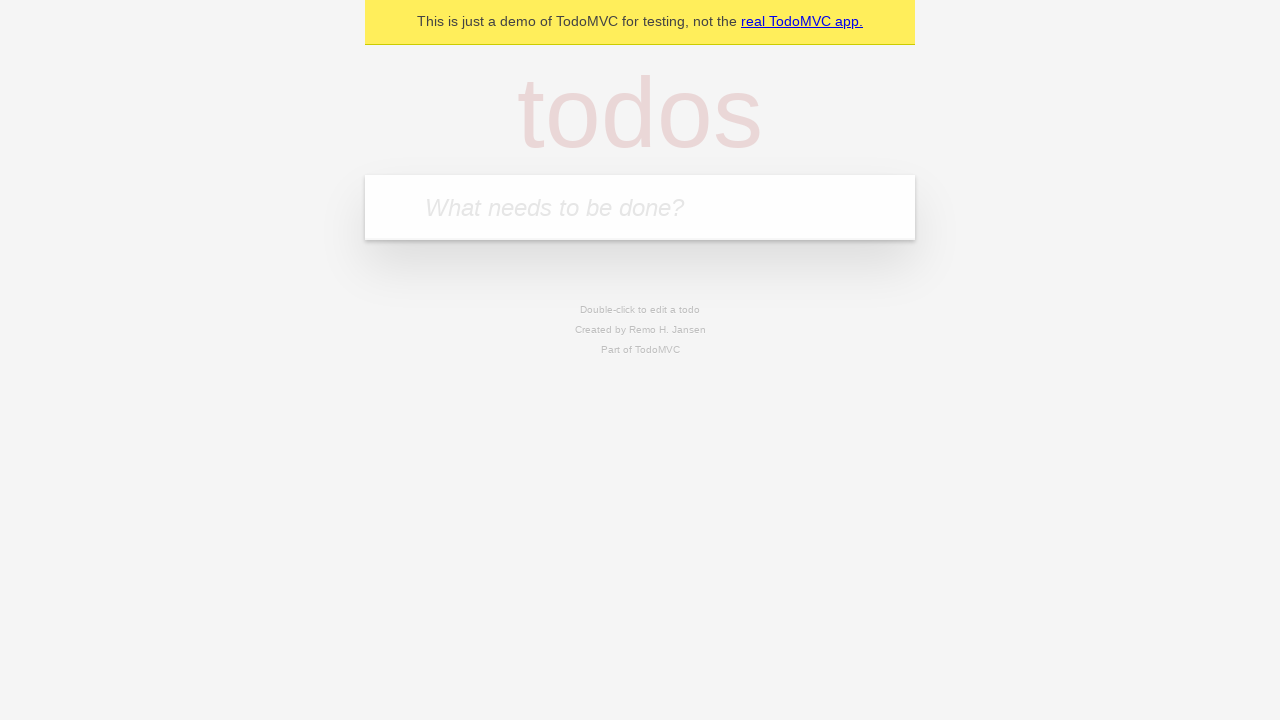

Filled todo input with 'buy some cheese' on internal:attr=[placeholder="What needs to be done?"i]
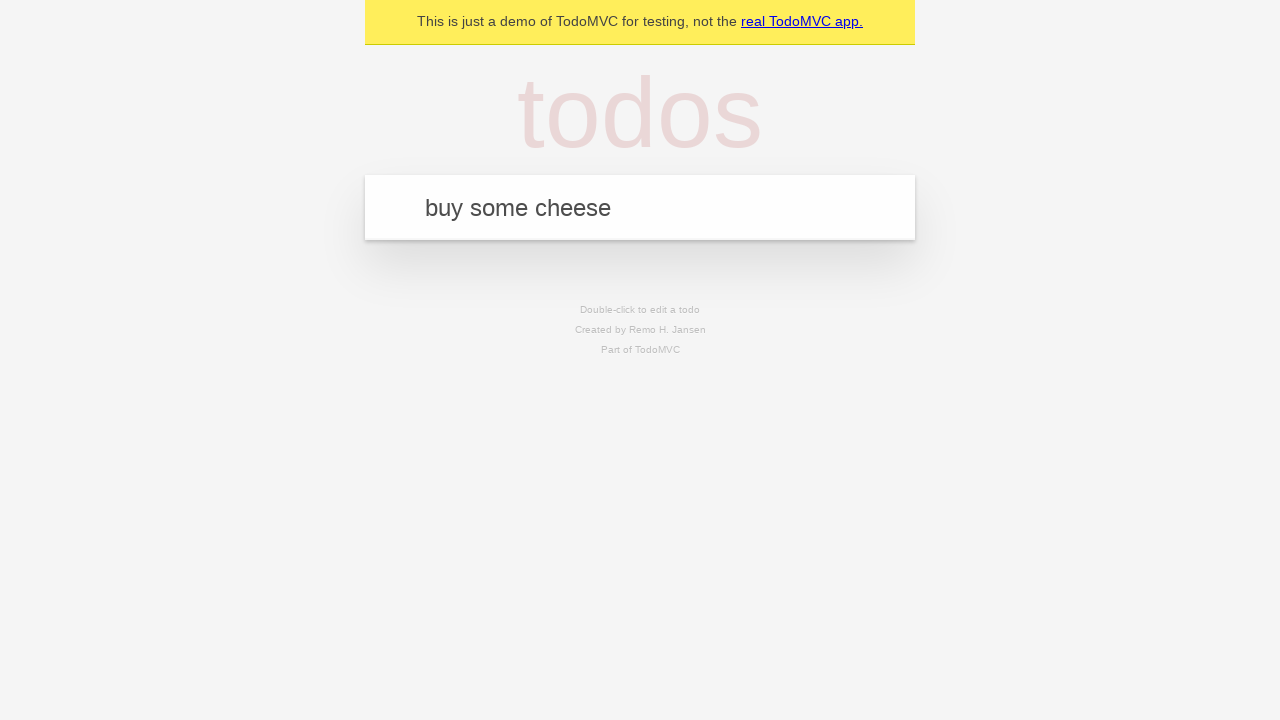

Pressed Enter to add first todo item on internal:attr=[placeholder="What needs to be done?"i]
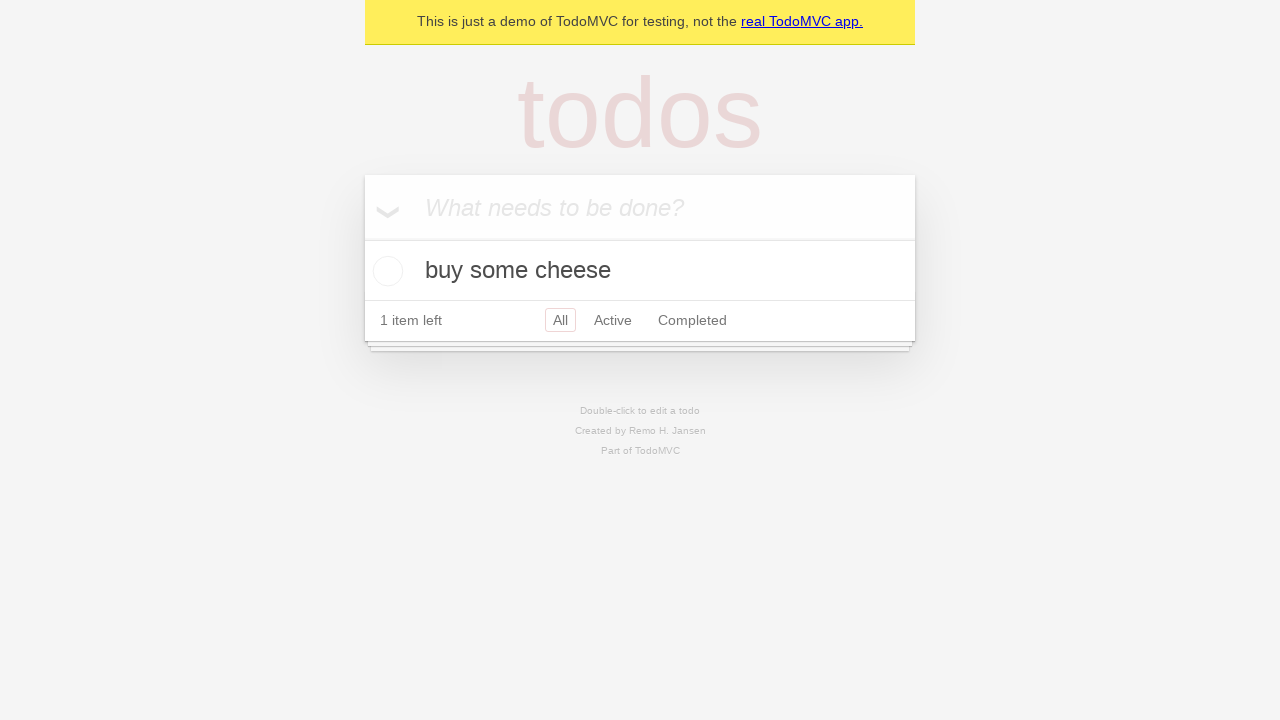

Filled todo input with 'feed the cat' on internal:attr=[placeholder="What needs to be done?"i]
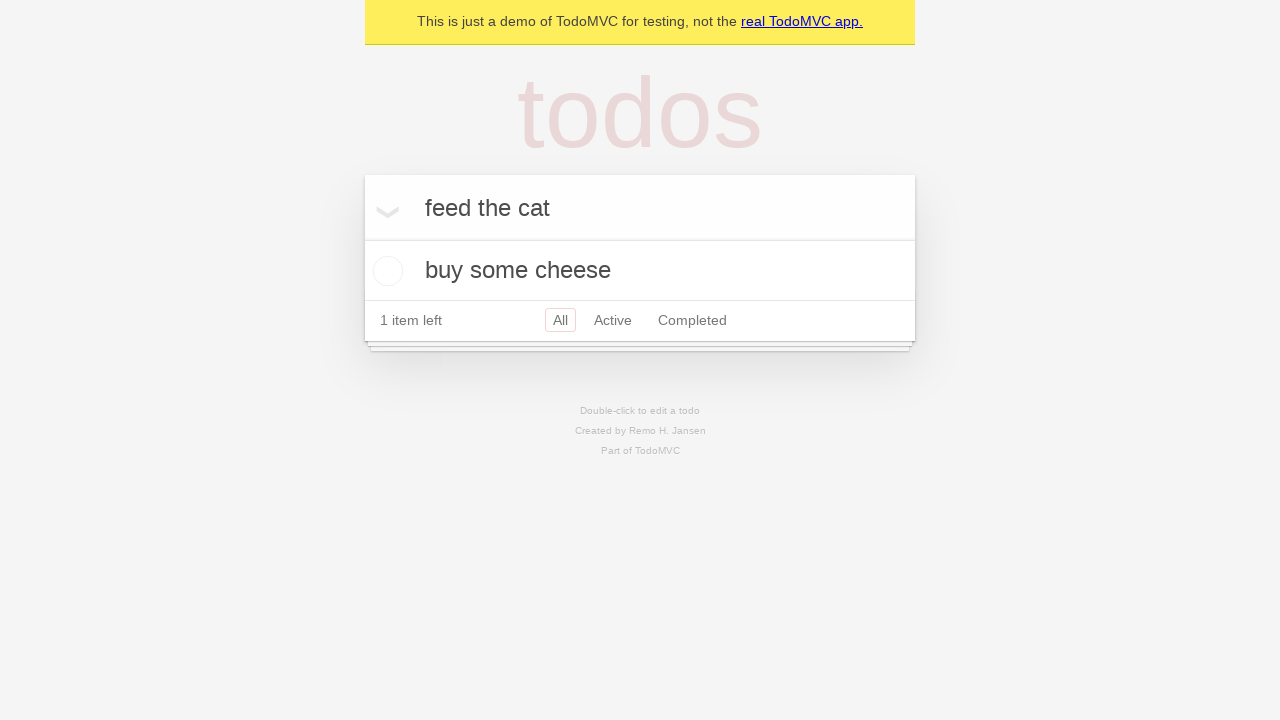

Pressed Enter to add second todo item on internal:attr=[placeholder="What needs to be done?"i]
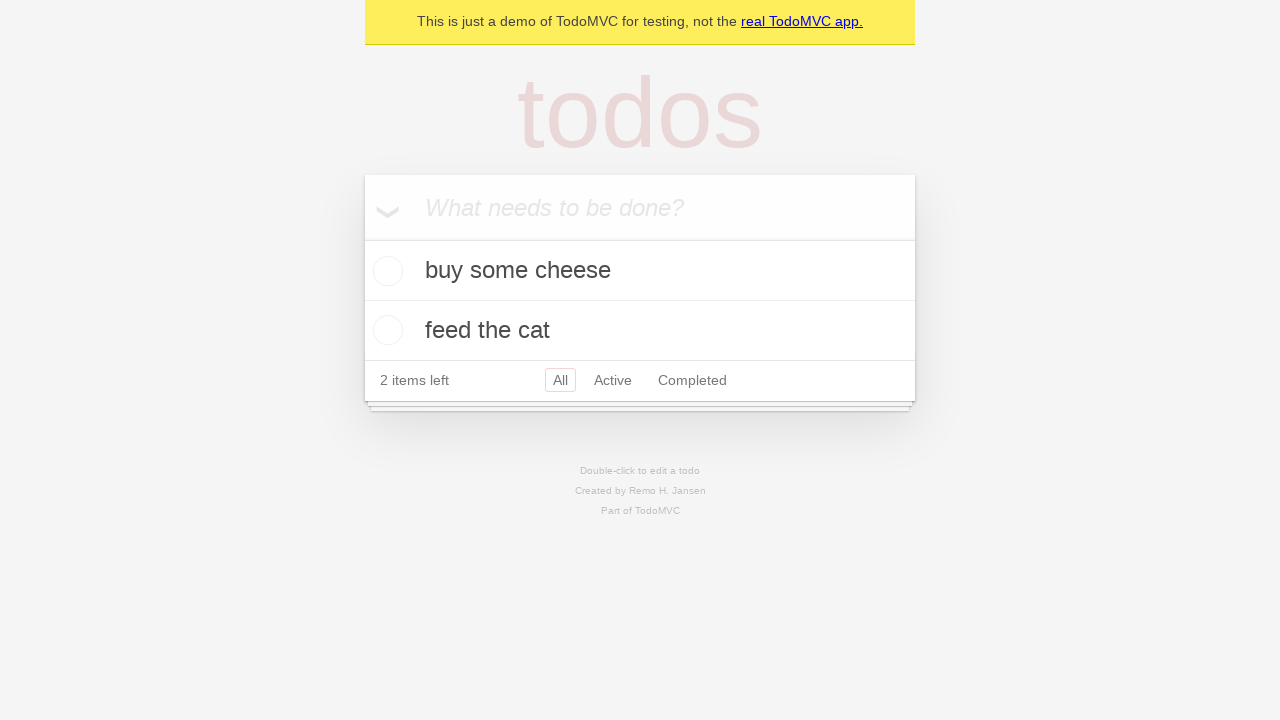

Filled todo input with 'book a doctors appointment' on internal:attr=[placeholder="What needs to be done?"i]
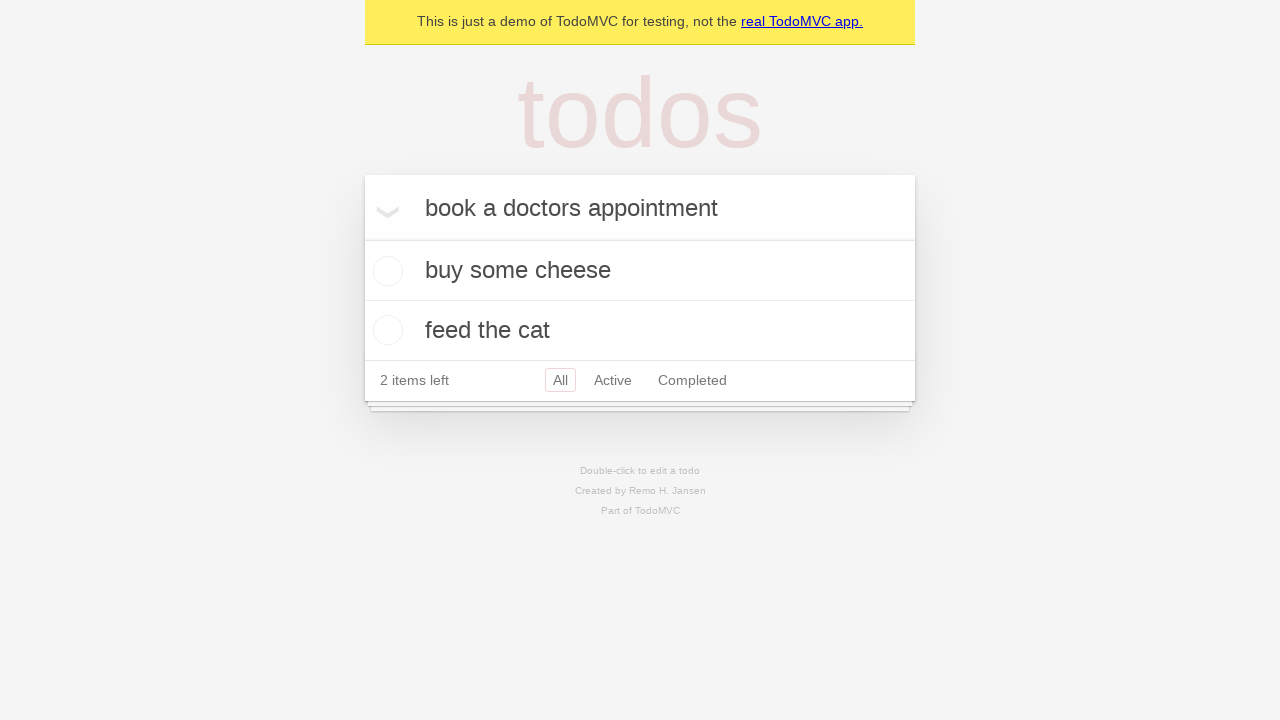

Pressed Enter to add third todo item on internal:attr=[placeholder="What needs to be done?"i]
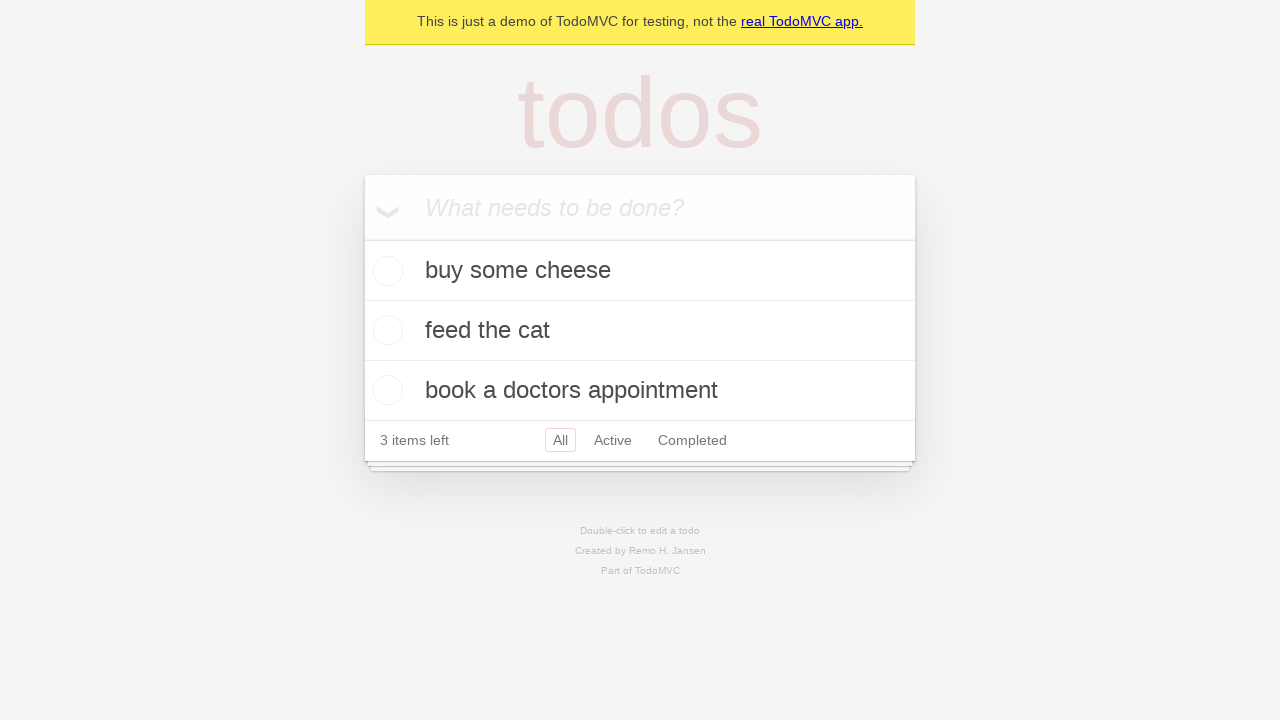

Checked the second todo item checkbox at (385, 330) on internal:testid=[data-testid="todo-item"s] >> nth=1 >> internal:role=checkbox
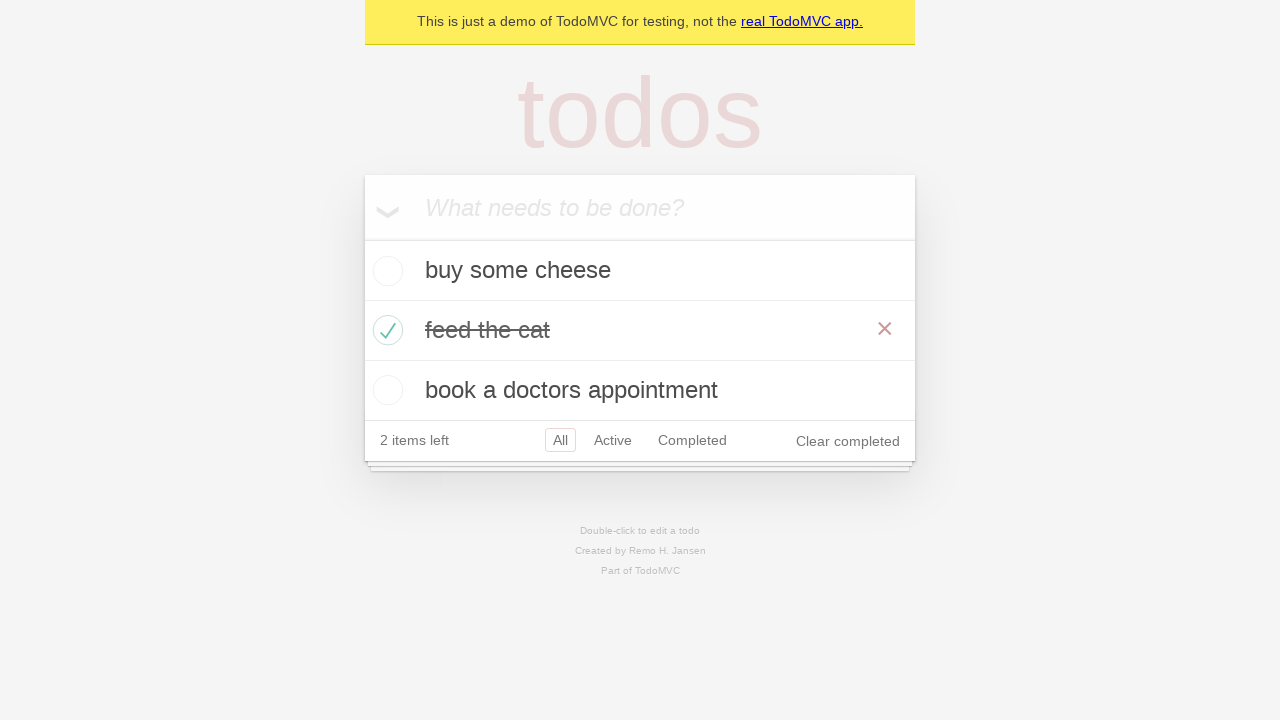

Clicked Active filter to show only active items at (613, 440) on internal:role=link[name="Active"i]
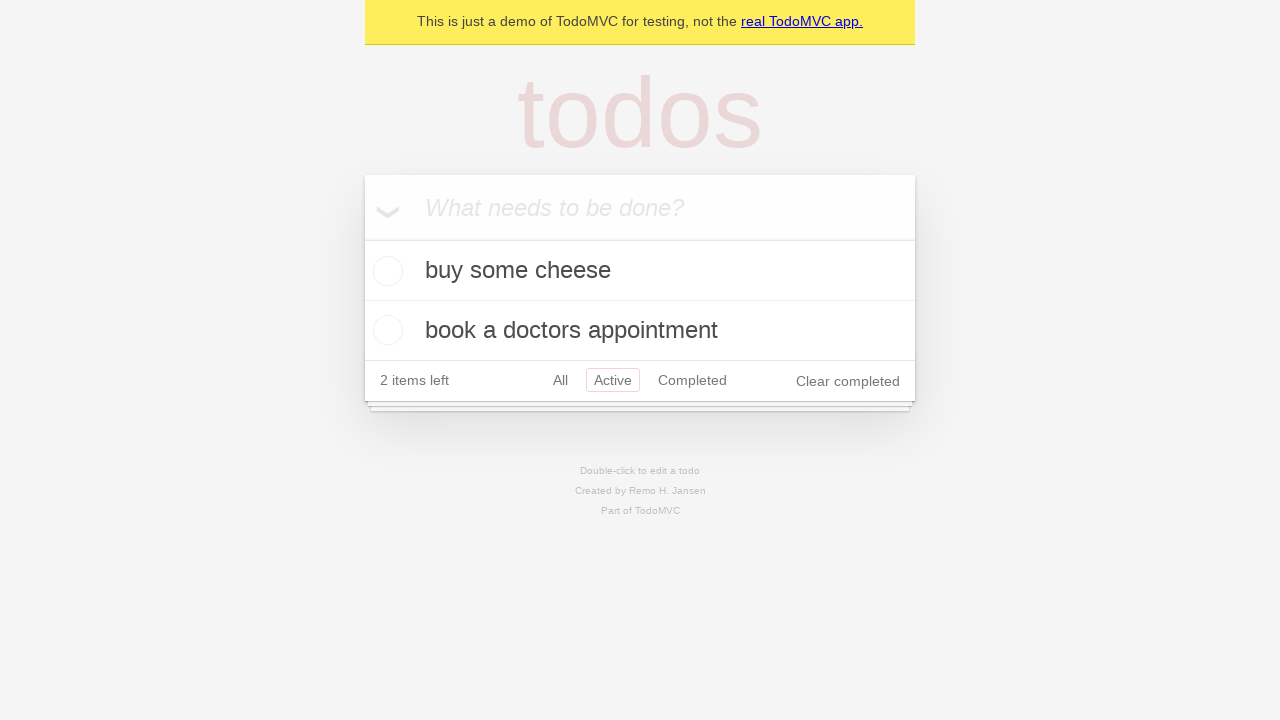

Clicked Completed filter to show only completed items at (692, 380) on internal:role=link[name="Completed"i]
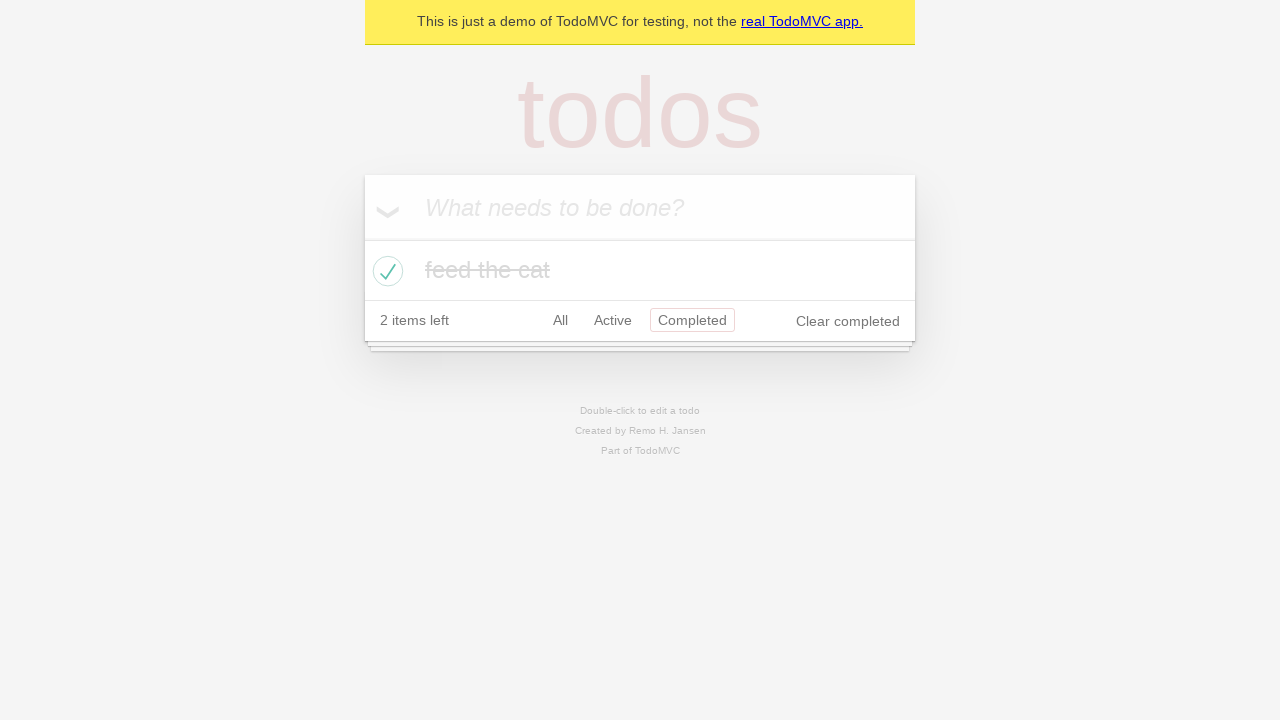

Clicked All filter to display all todo items at (560, 320) on internal:role=link[name="All"i]
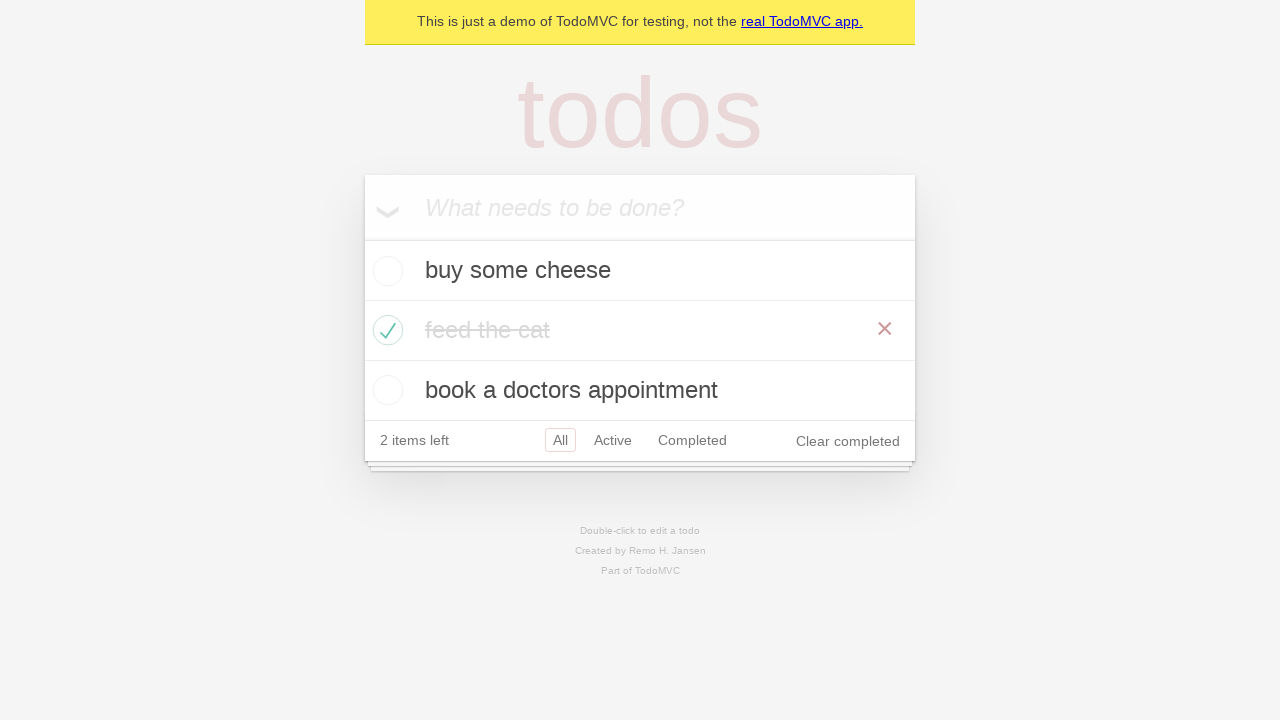

Verified that all 3 todo items are displayed
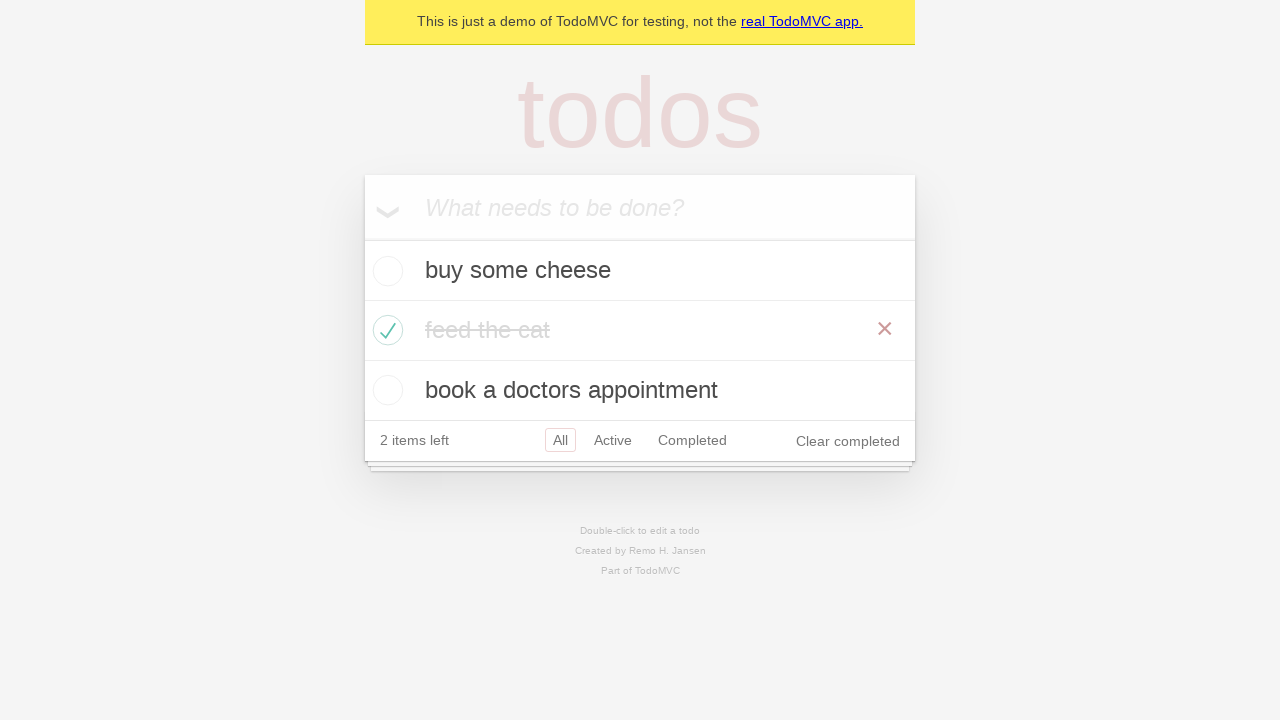

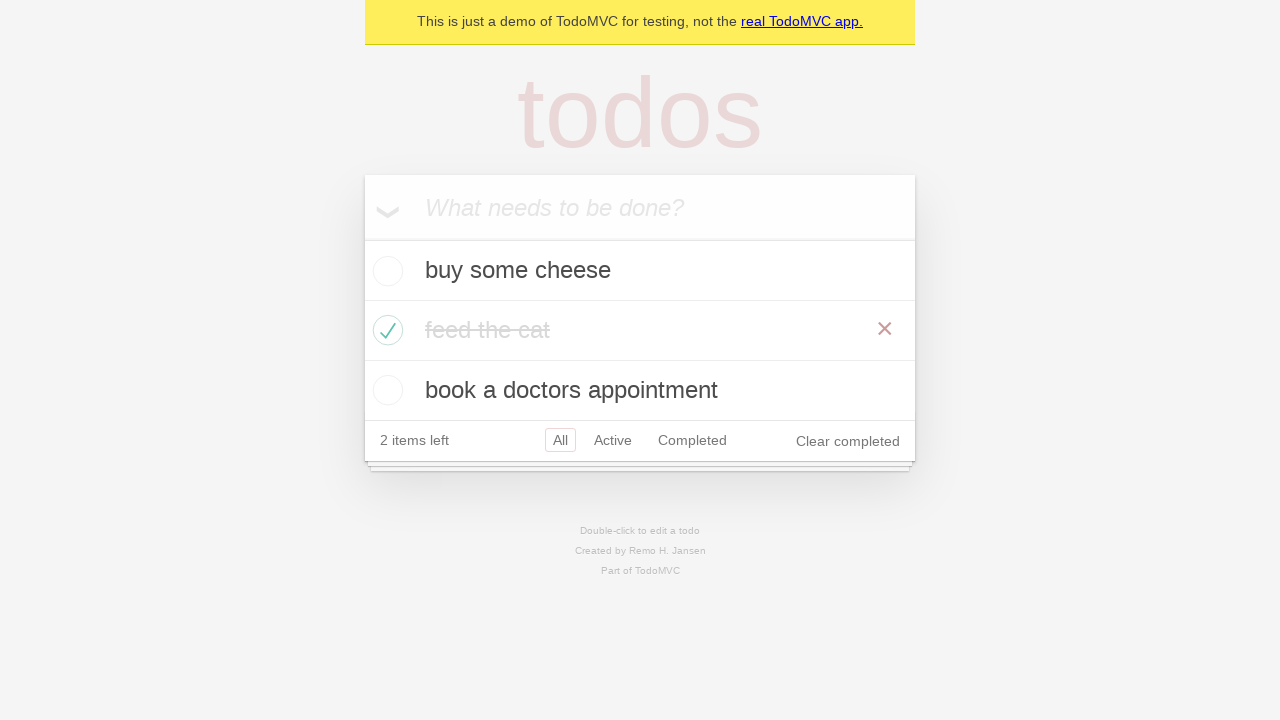